Tests date selection functionality by selecting day, month, and year from dropdown menus to set a date of birth

Starting URL: https://vitalets.github.io/combodate/

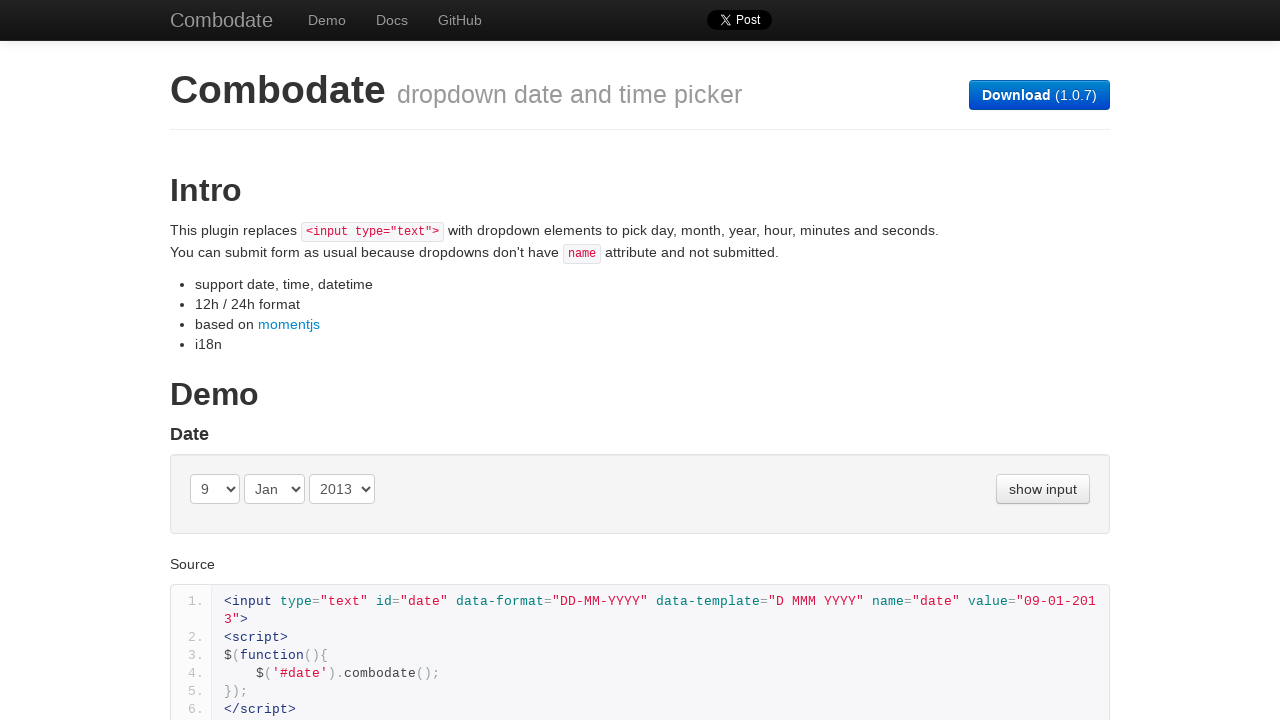

Selected May (index 4) from month dropdown on (//select[@class='month '])[1]
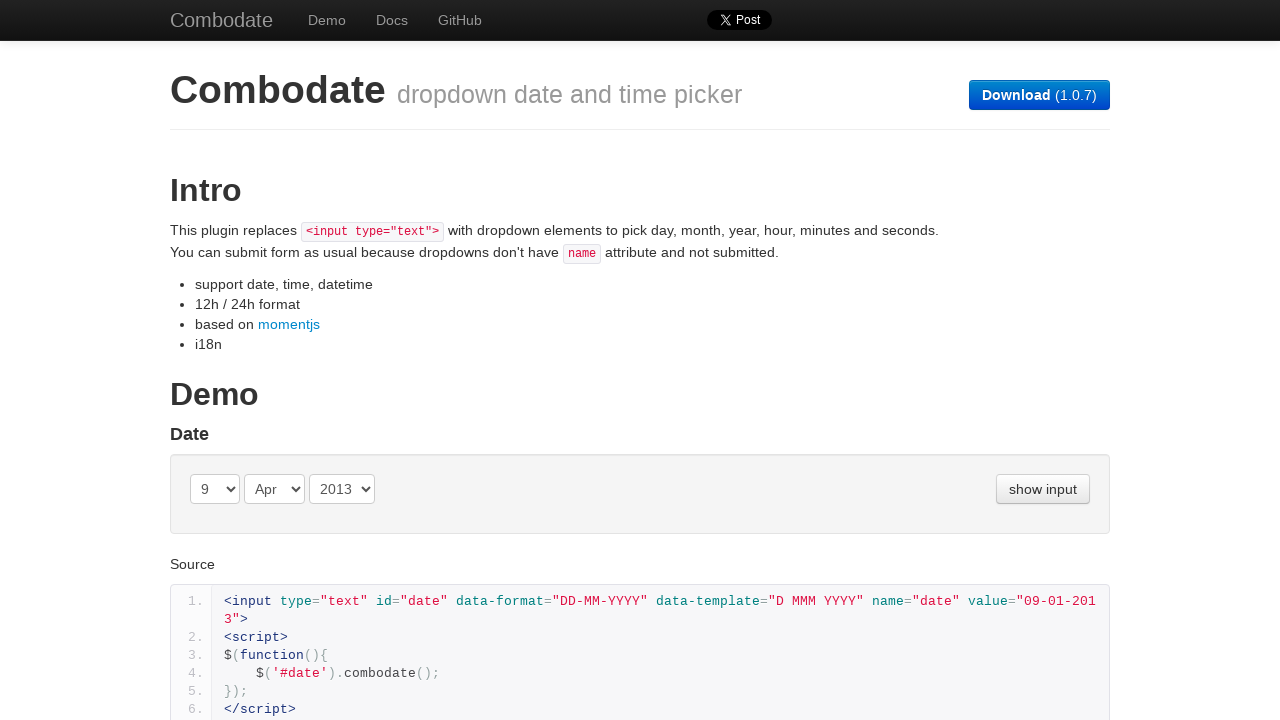

Selected day 13 from day dropdown on (//select[@class='day '])[1]
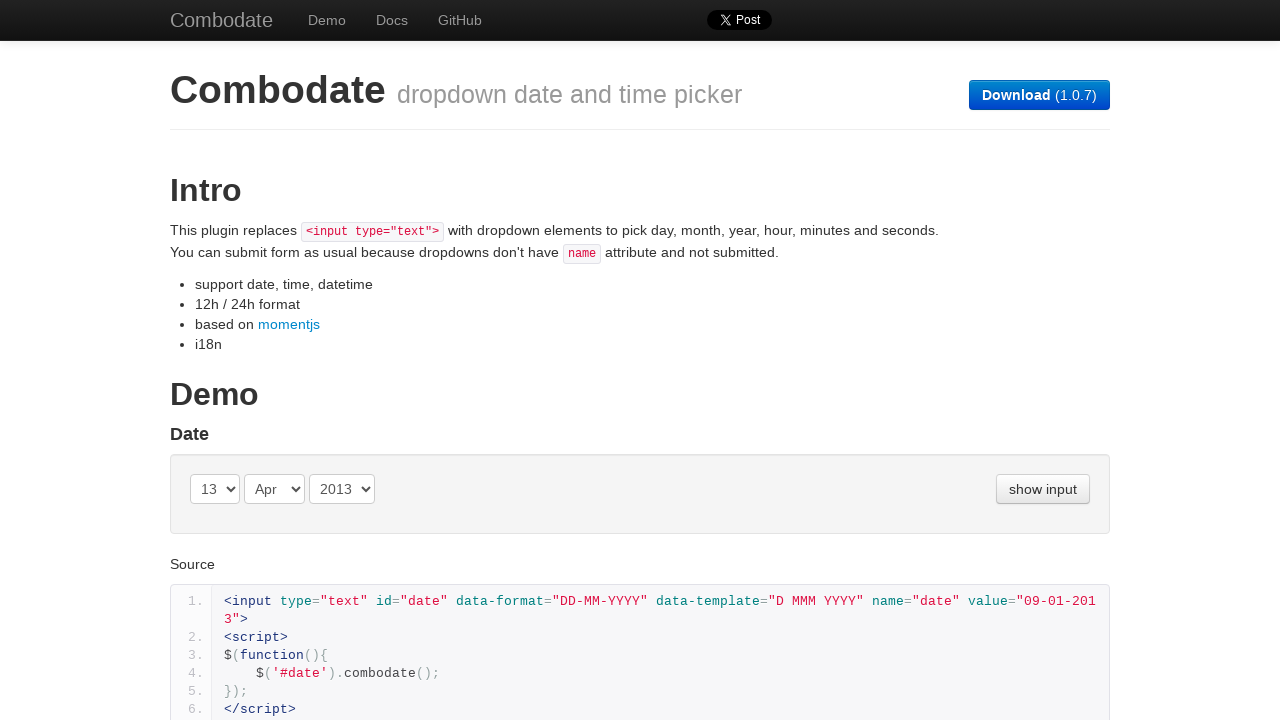

Selected year 1995 from year dropdown on (//select[@class='year '])[1]
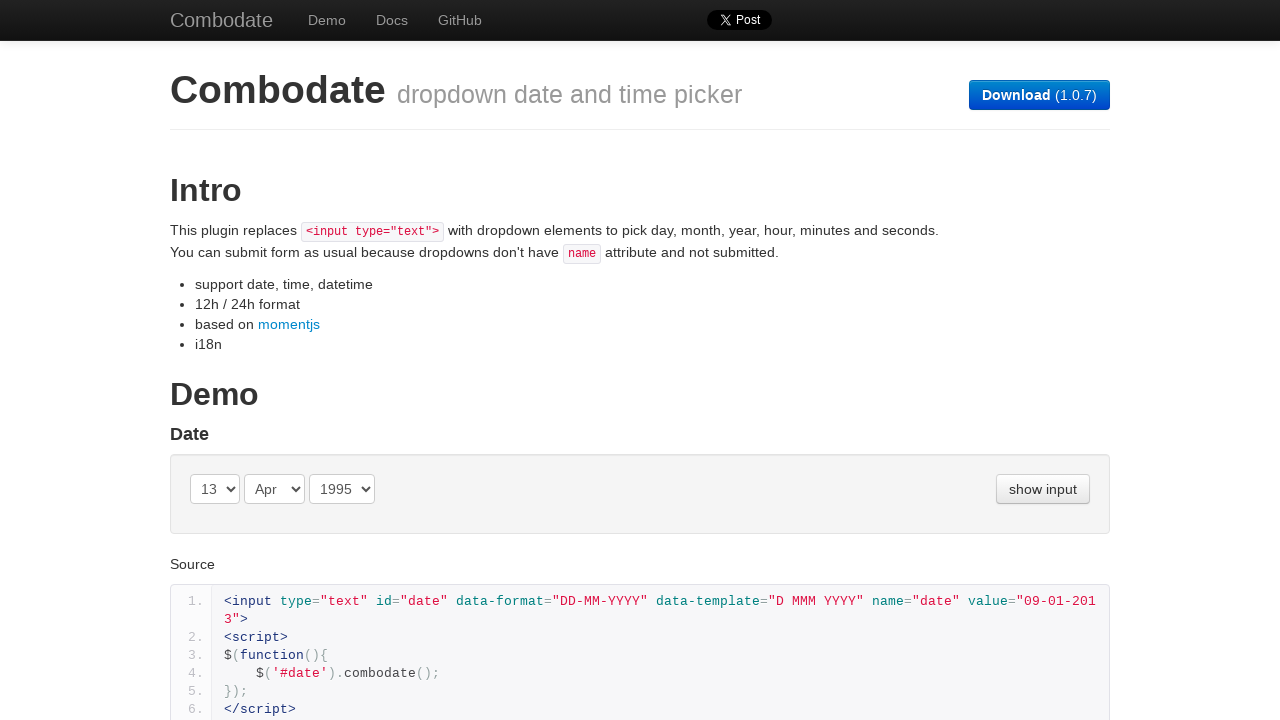

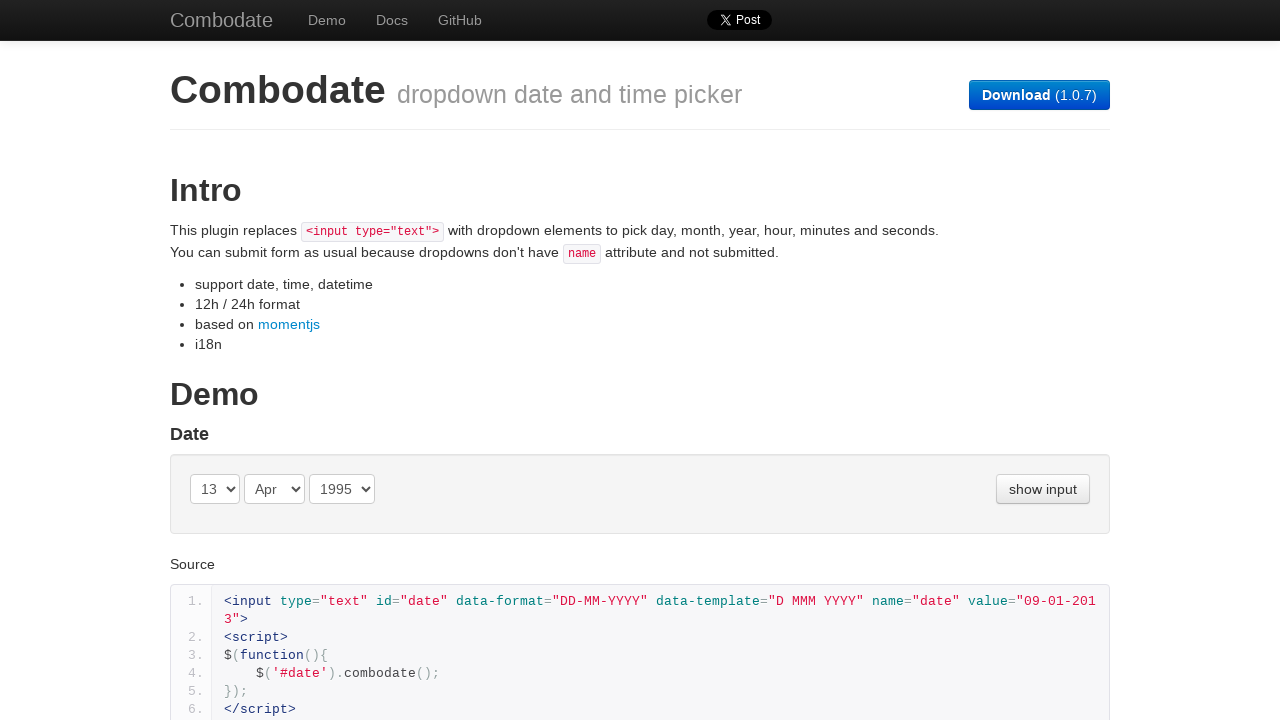